Tests that products are correctly sorted by price from low to high when the sort option is selected

Starting URL: https://store-qa.portnov.com/

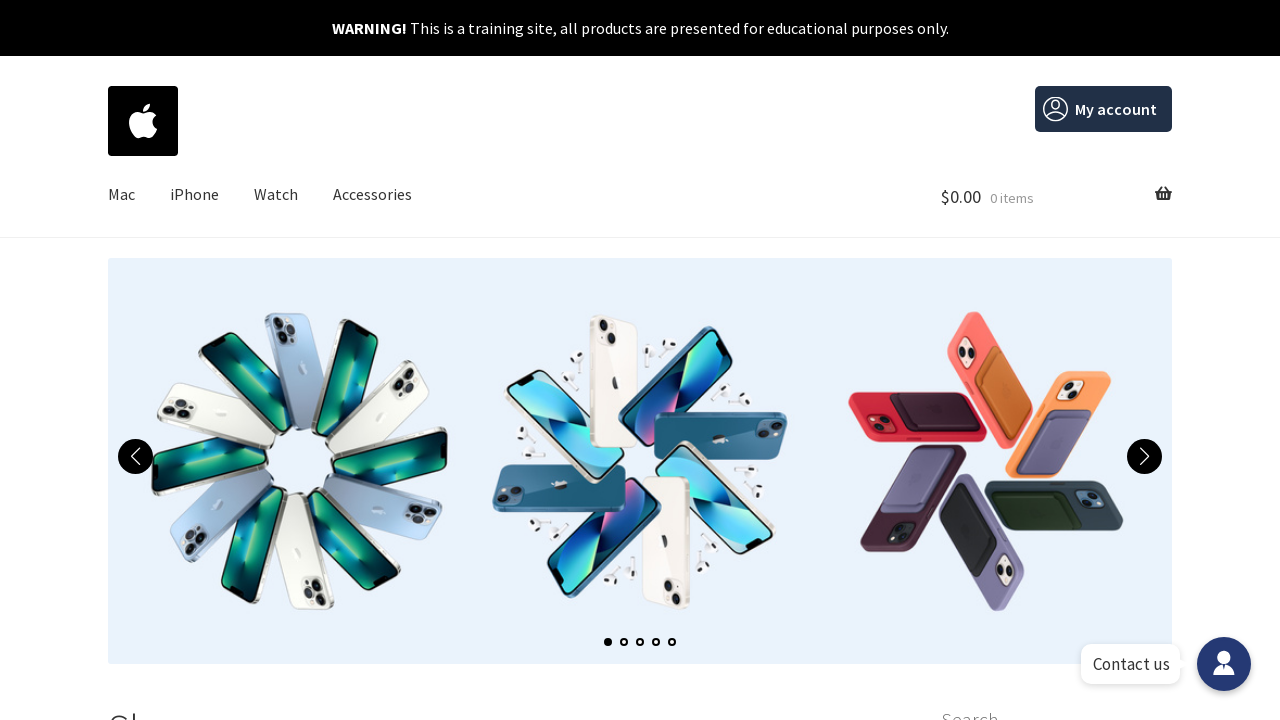

Selected 'Sort by price: low to high' option from dropdown on select.orderby
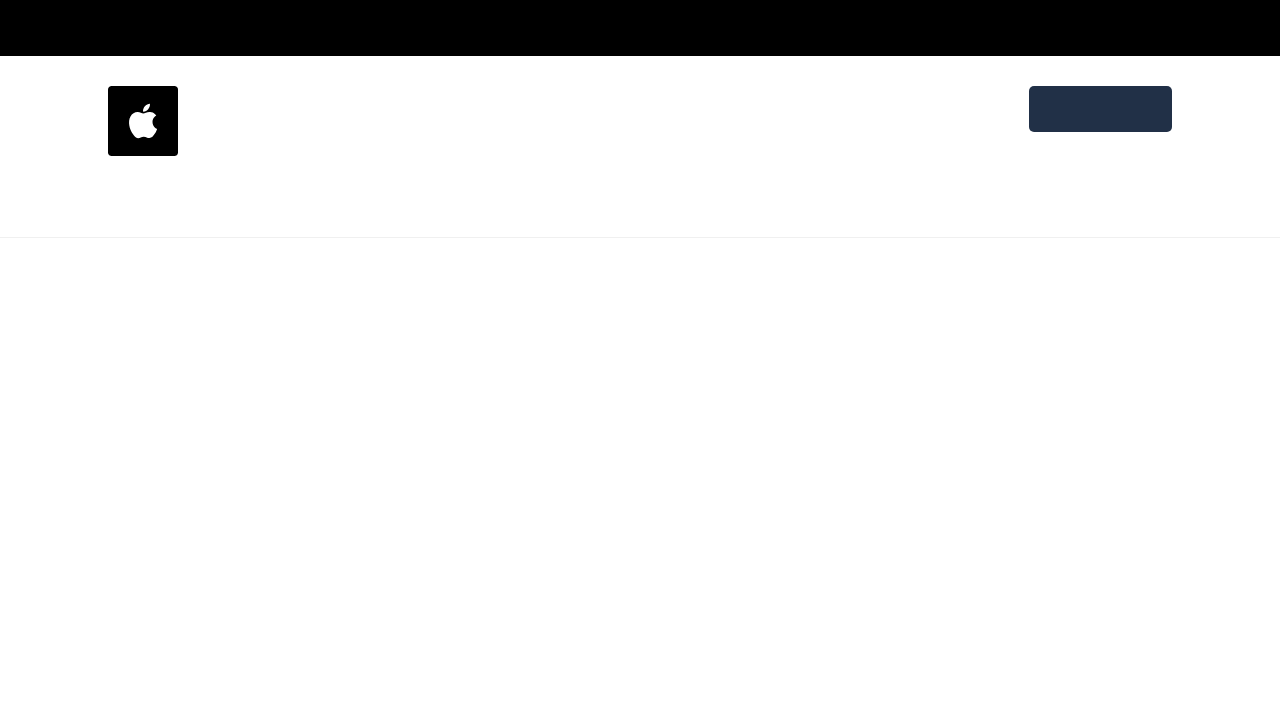

Waited for products to be sorted
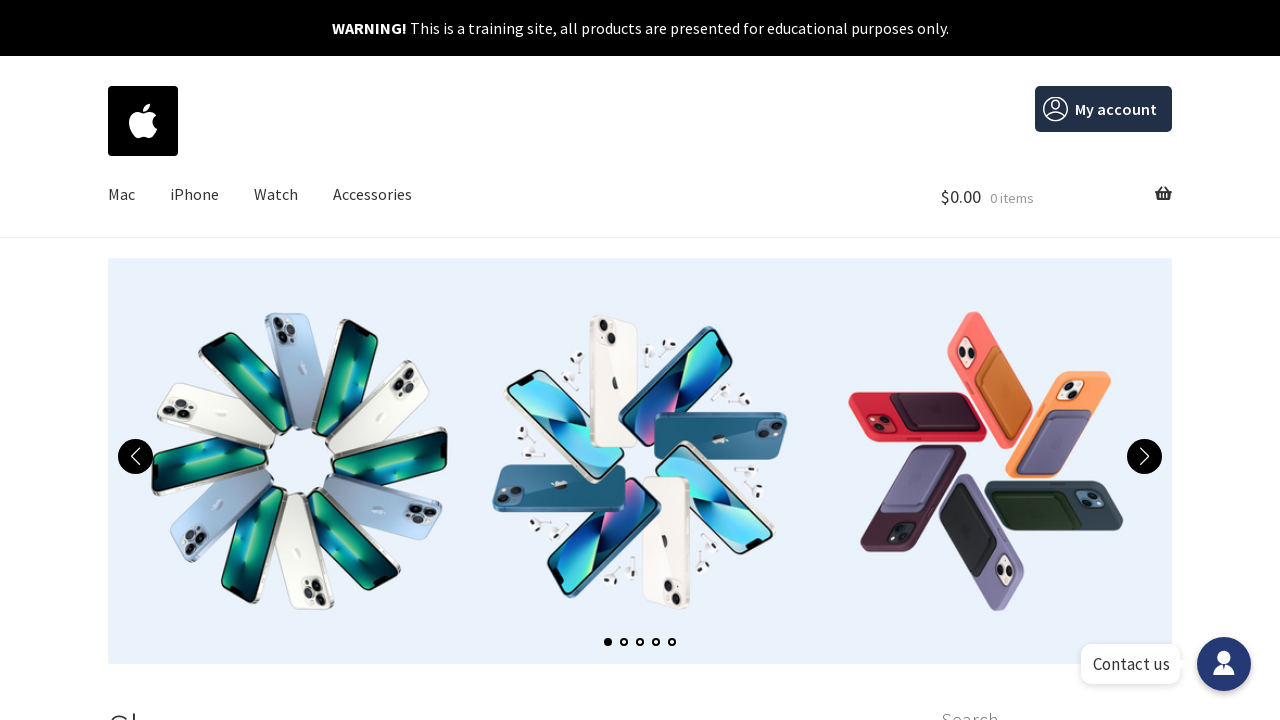

Retrieved all product price elements from the page
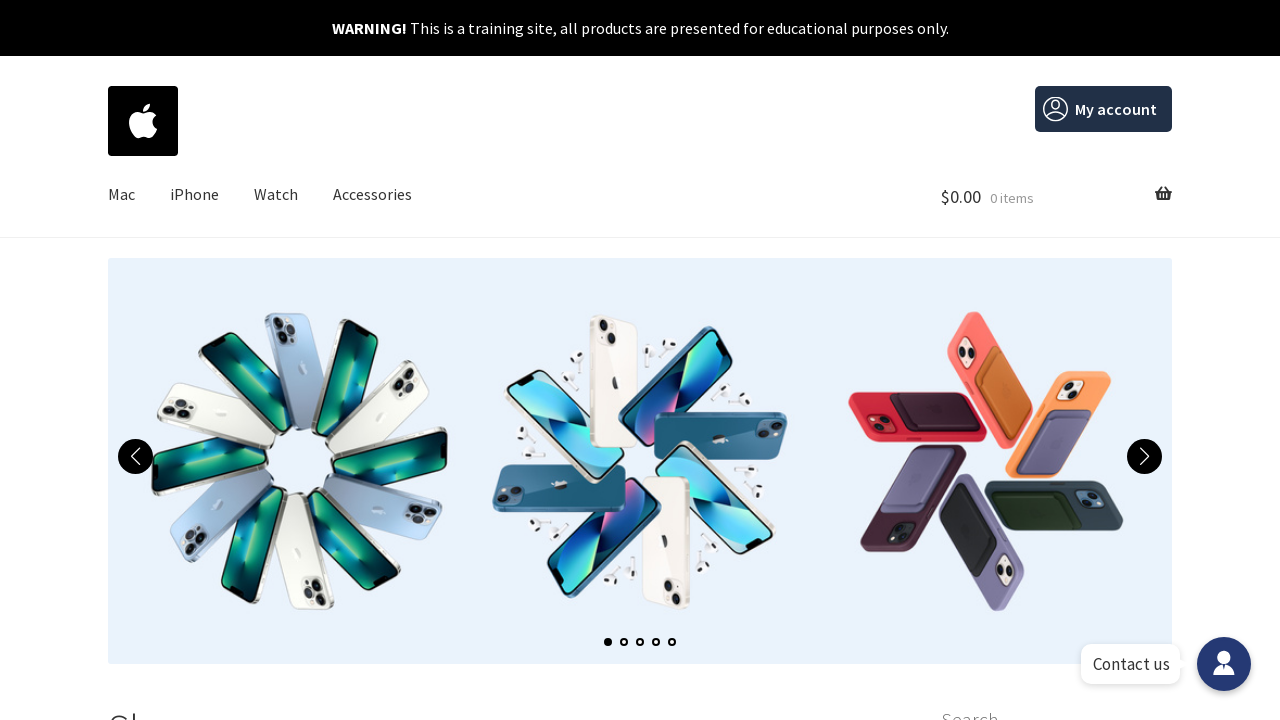

Extracted and cleaned 0 product prices from price elements
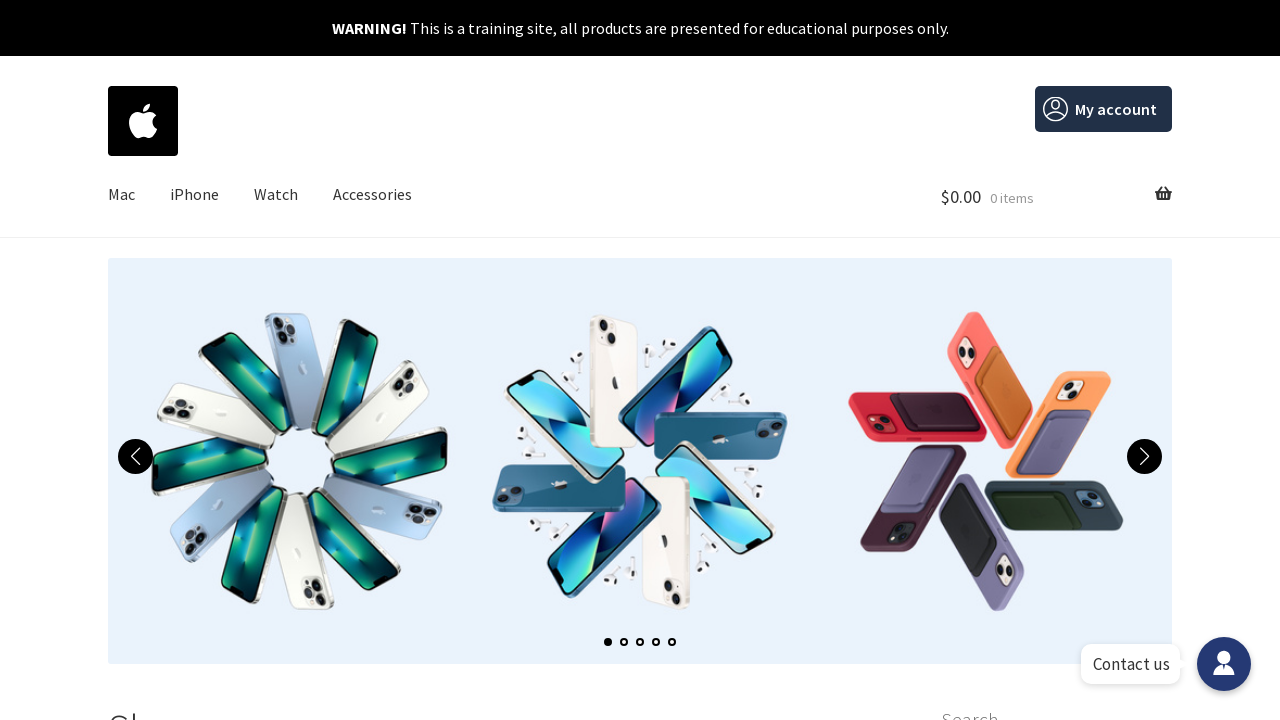

Verified that products are correctly sorted by price from low to high: []
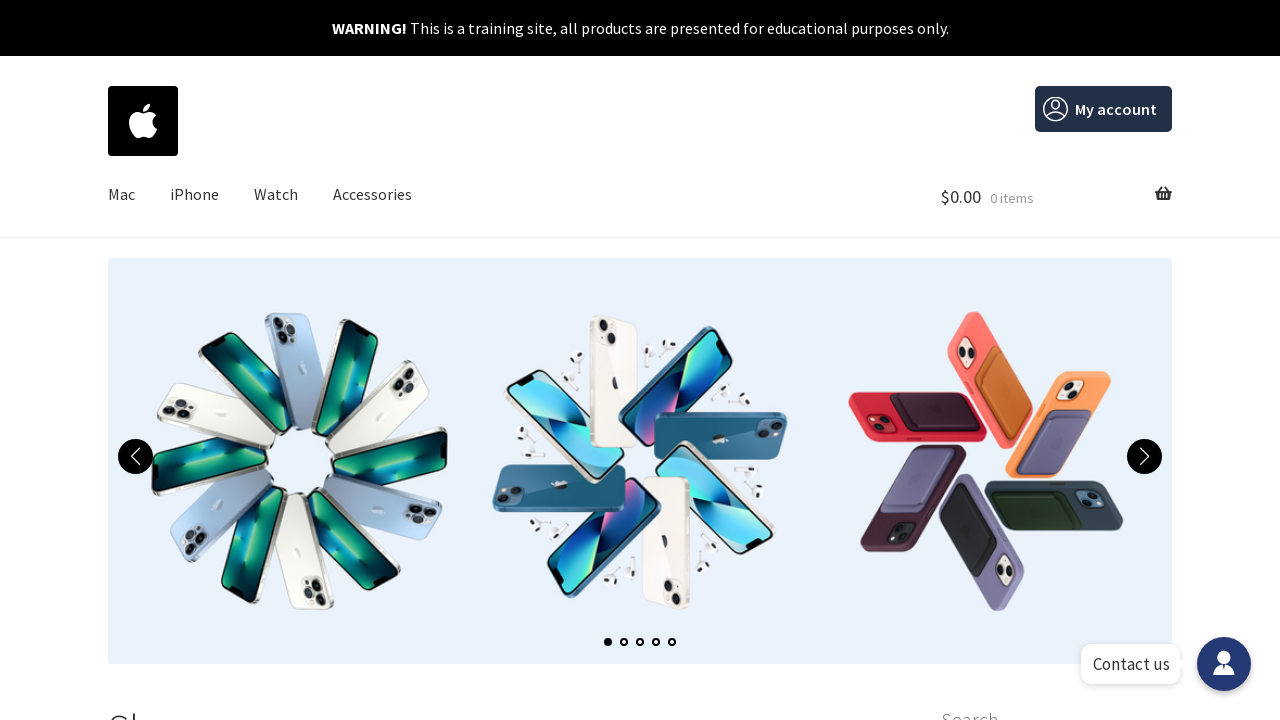

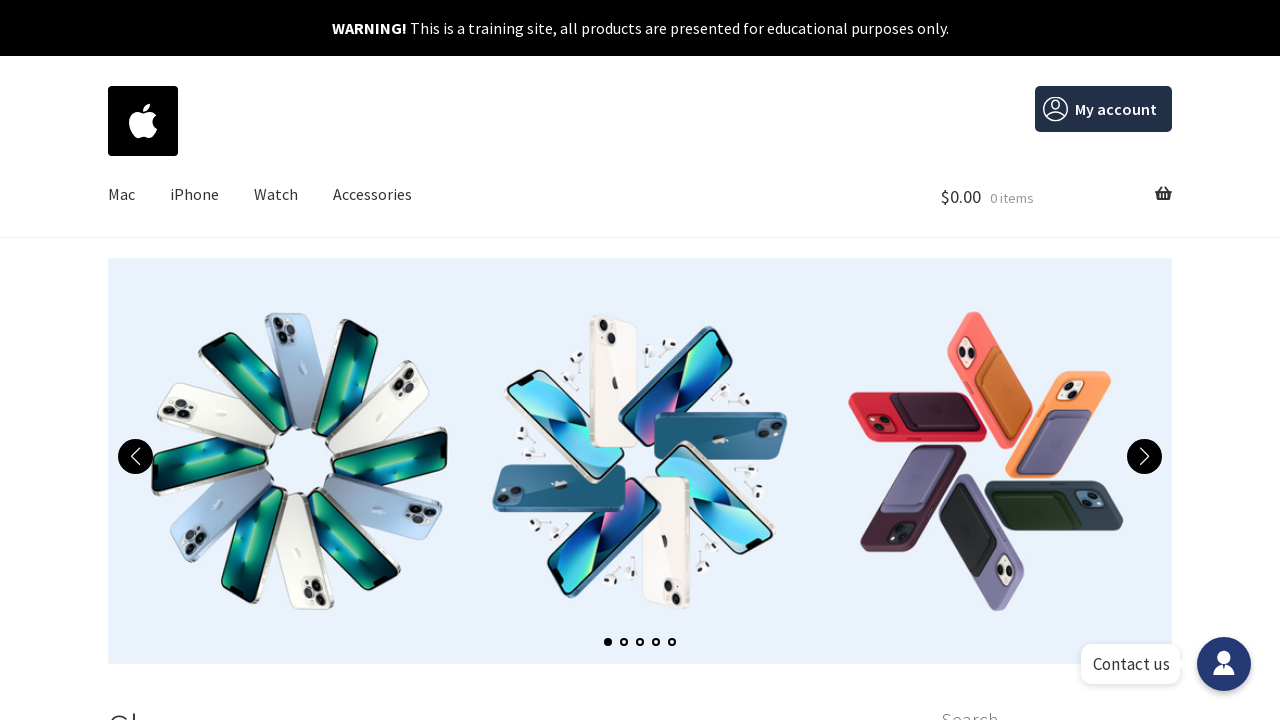